Tests skill builder interface by selecting a warrior class and clicking on a skill to verify counter value

Starting URL: https://bdocodex.com/ru/skillbuilder/

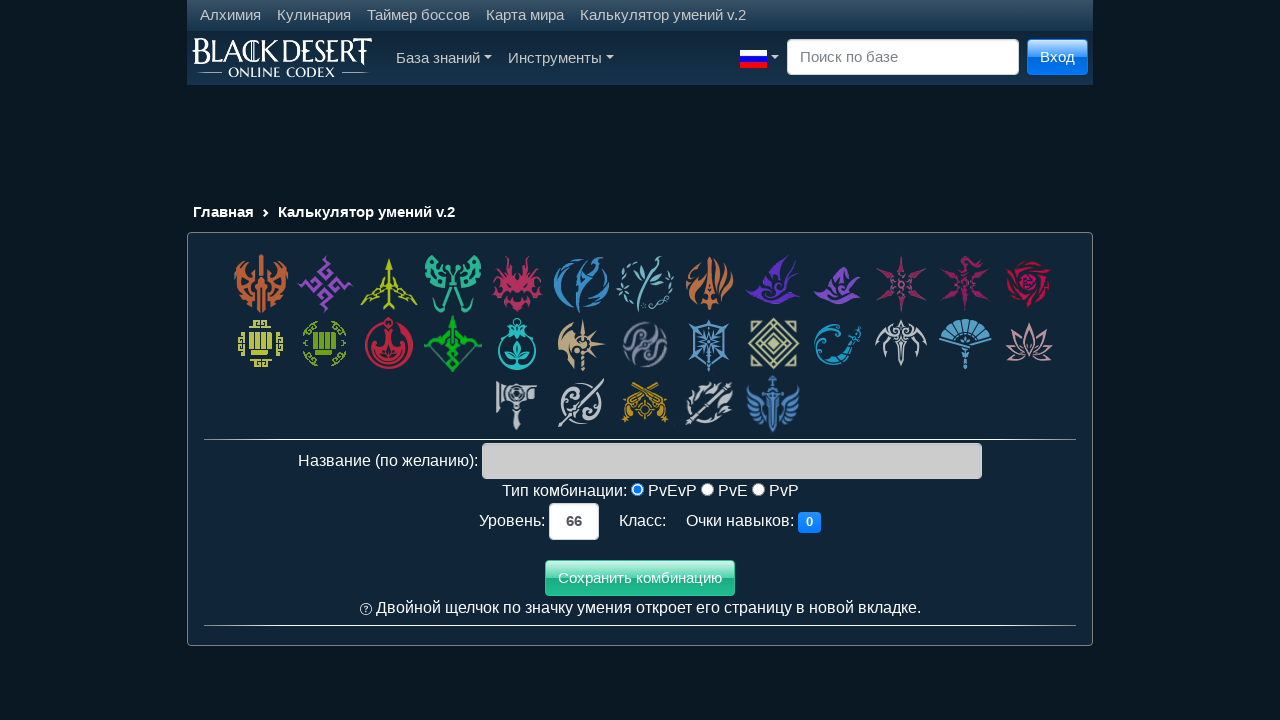

Waited for class cell selector to load on skill builder page
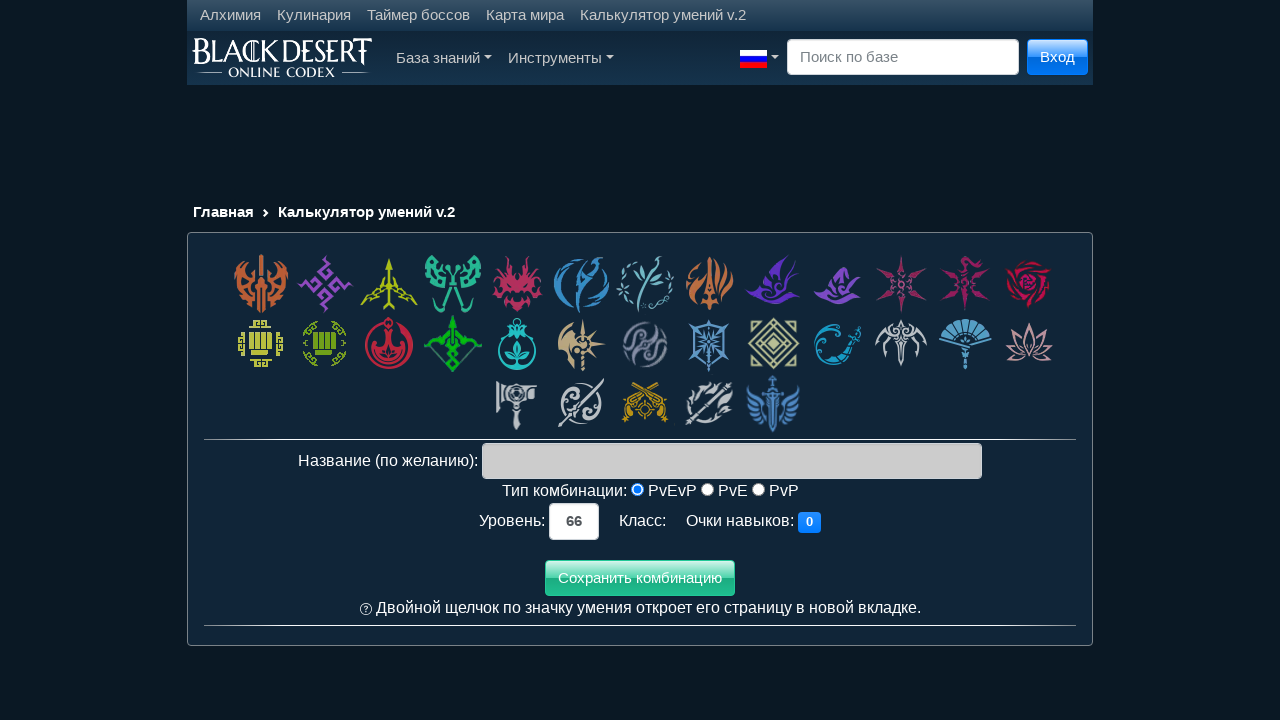

Clicked on Warrior class (first class cell) at (261, 284) on div.class_cell:first-child > *
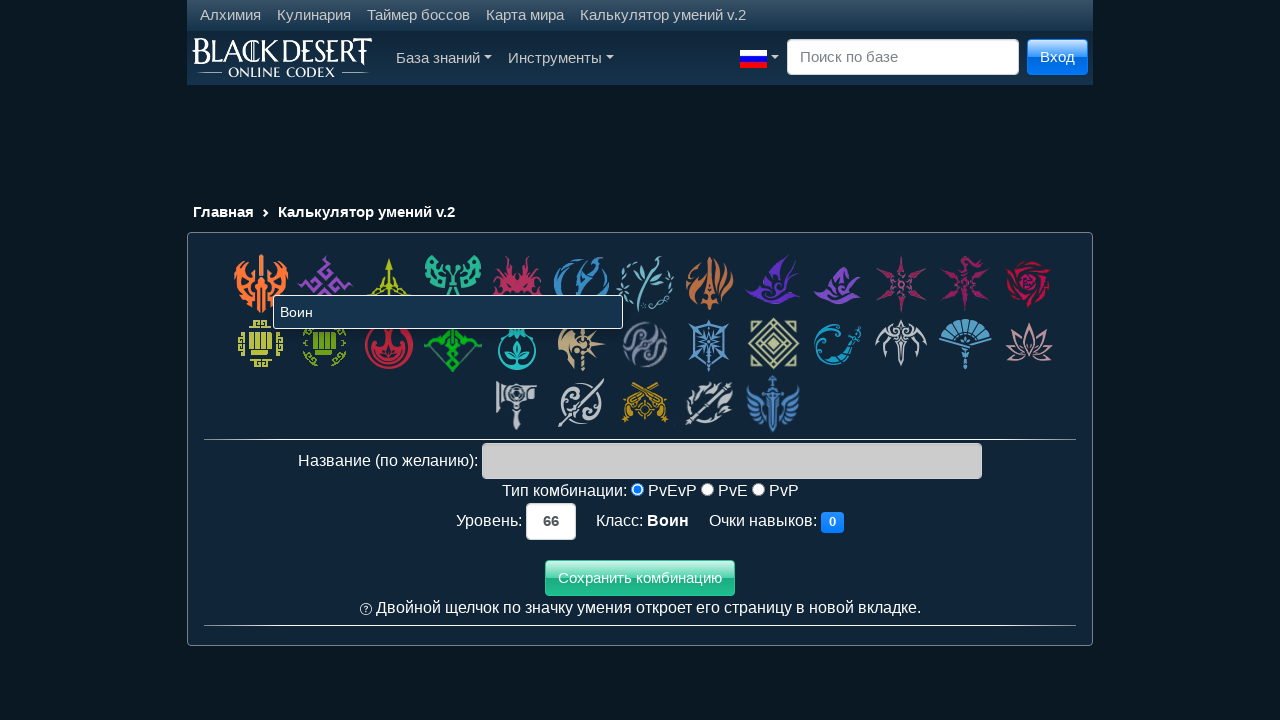

Waited for skill with data-gid='618' to load
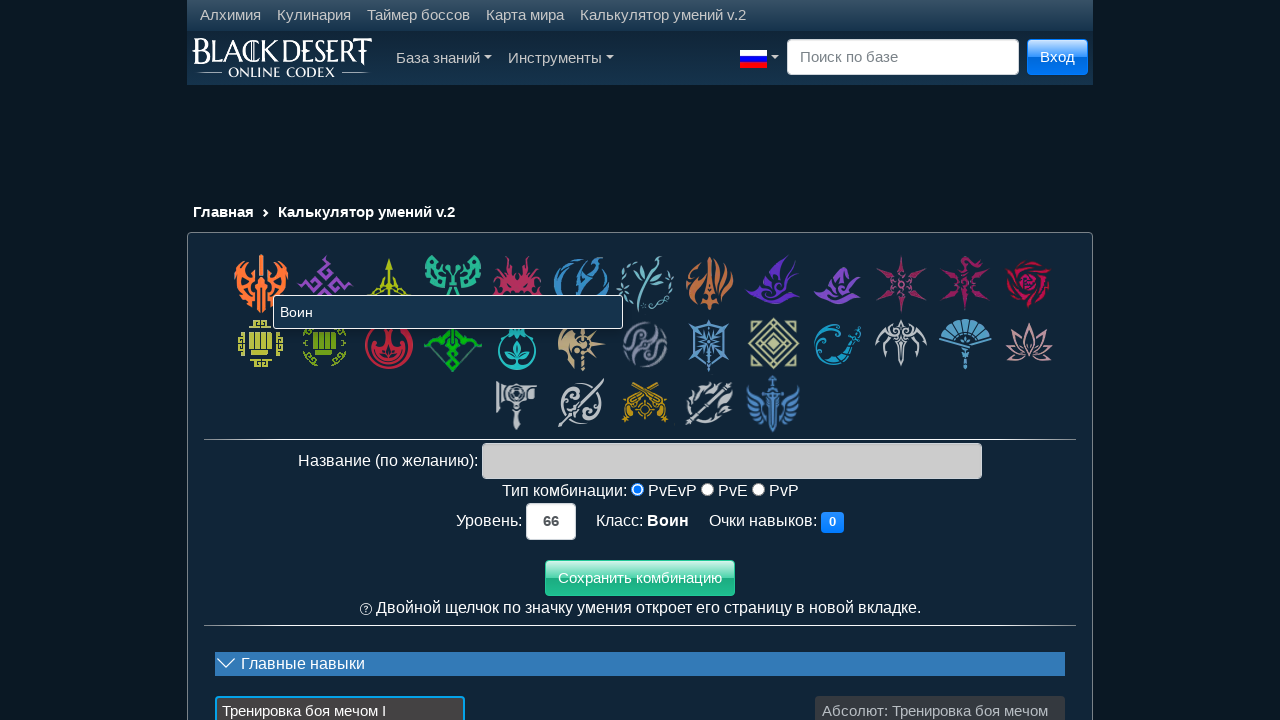

Clicked on skill with data-gid='618' at (940, 680) on div[data-gid='618']
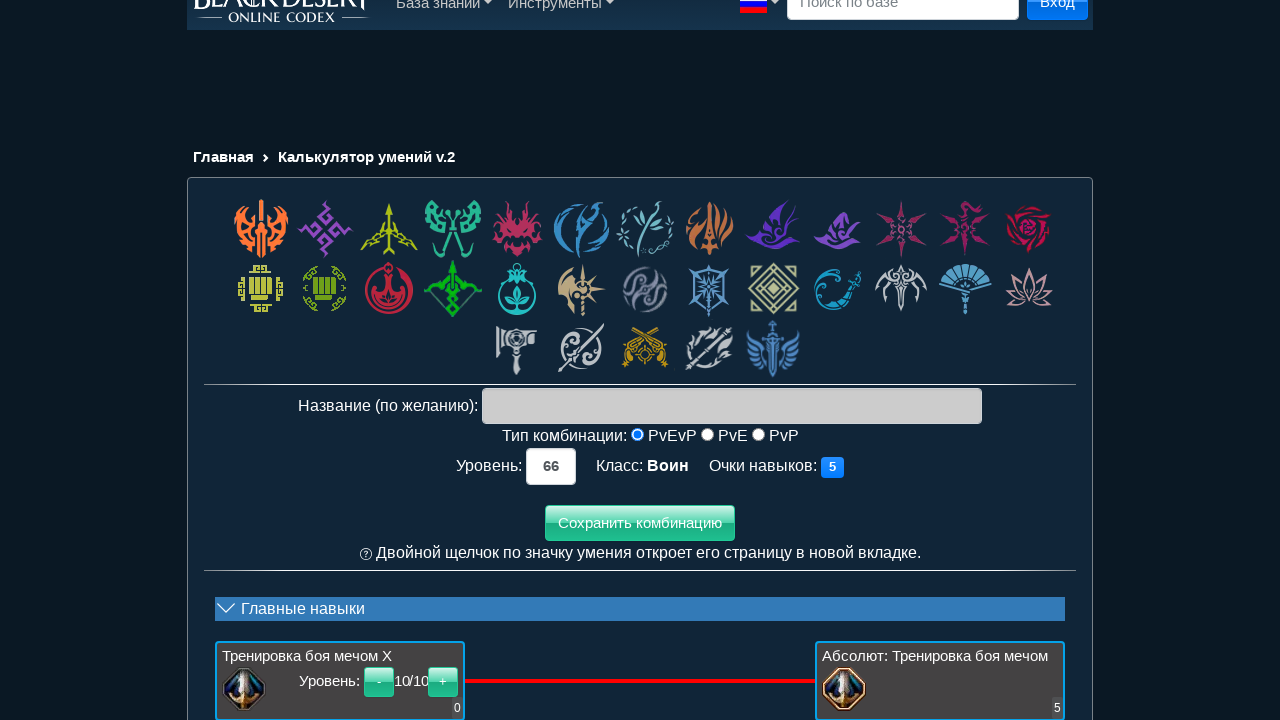

Waited for counter value to update in current level cell
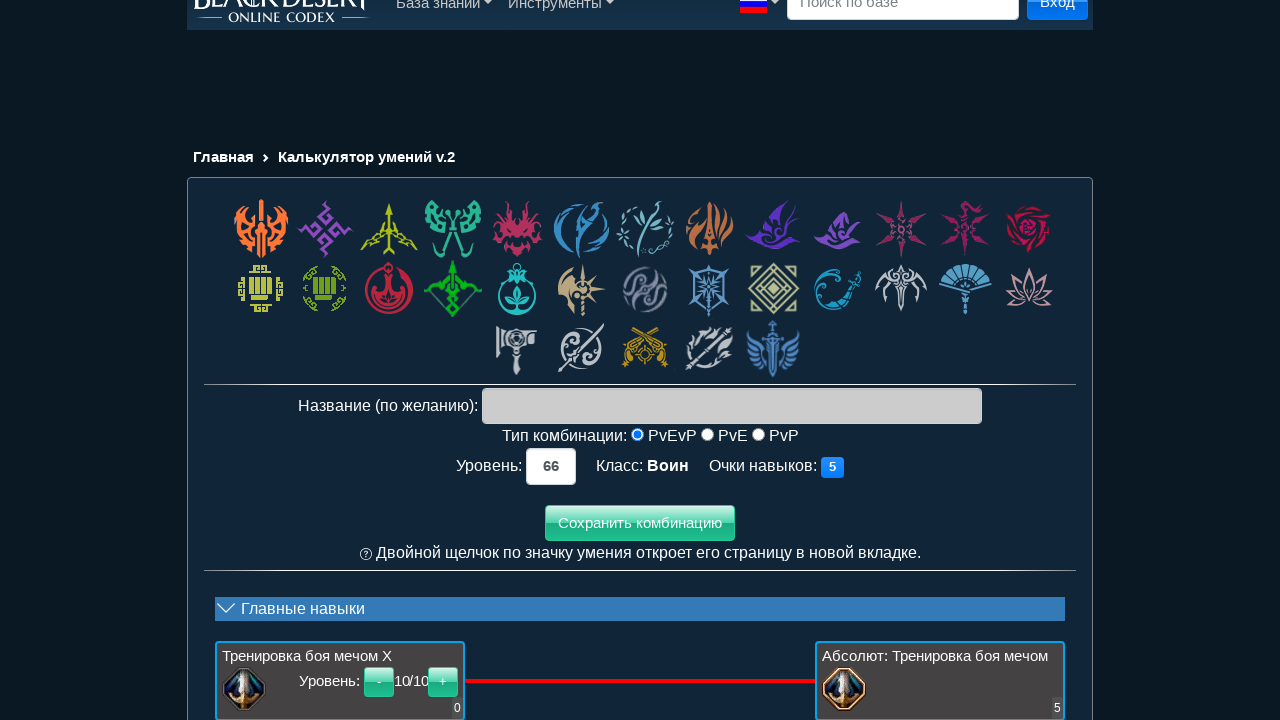

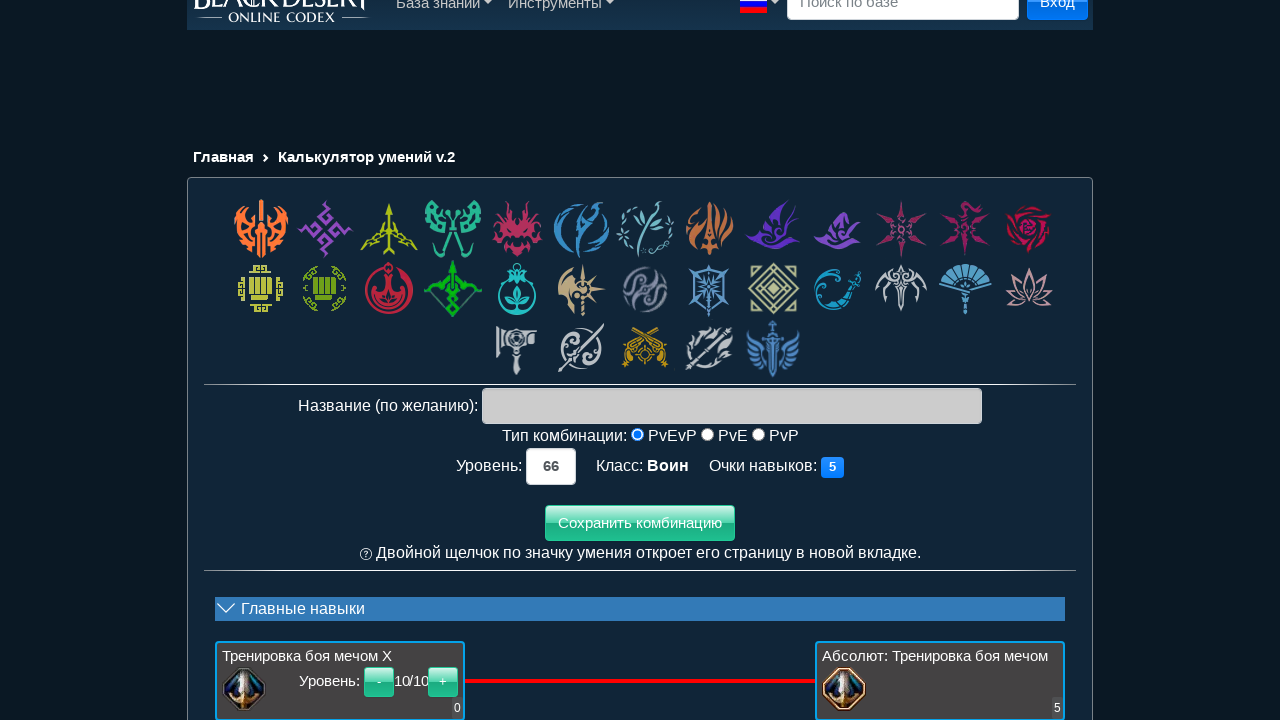